Clicks the first checkbox and verifies that all checkboxes are selected

Starting URL: http://the-internet.herokuapp.com/checkboxes

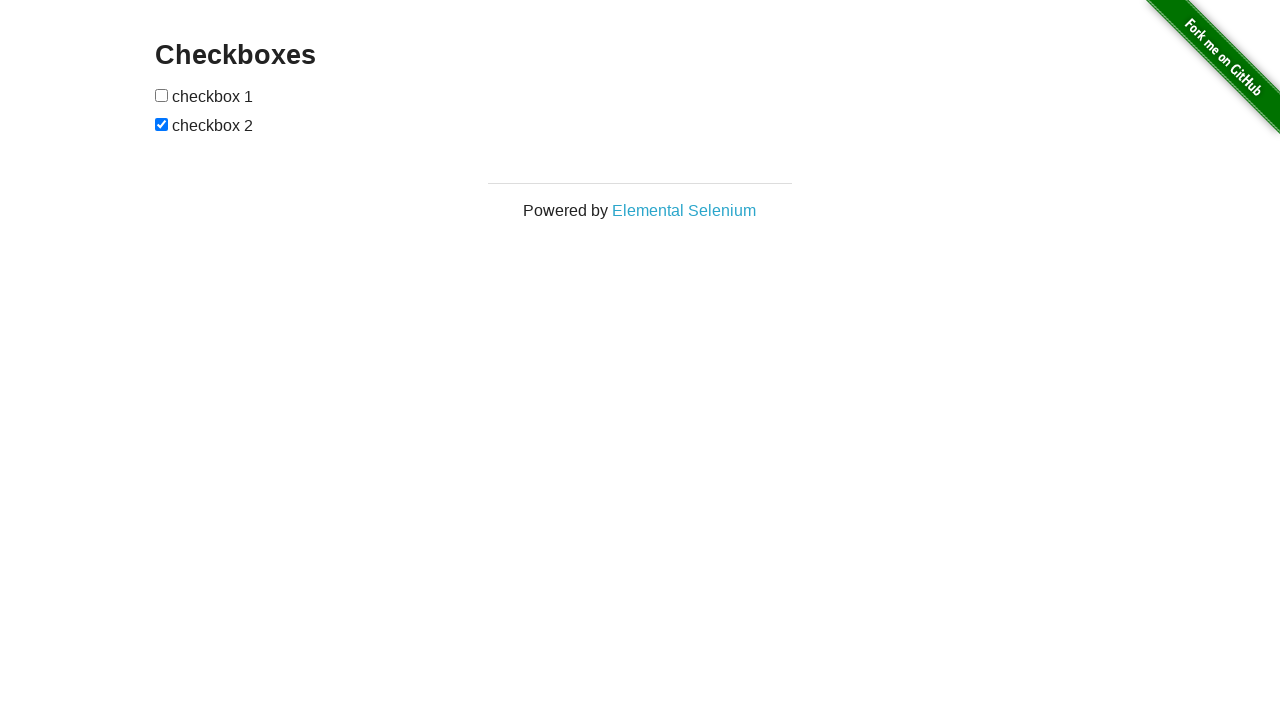

Located all checkboxes on the page
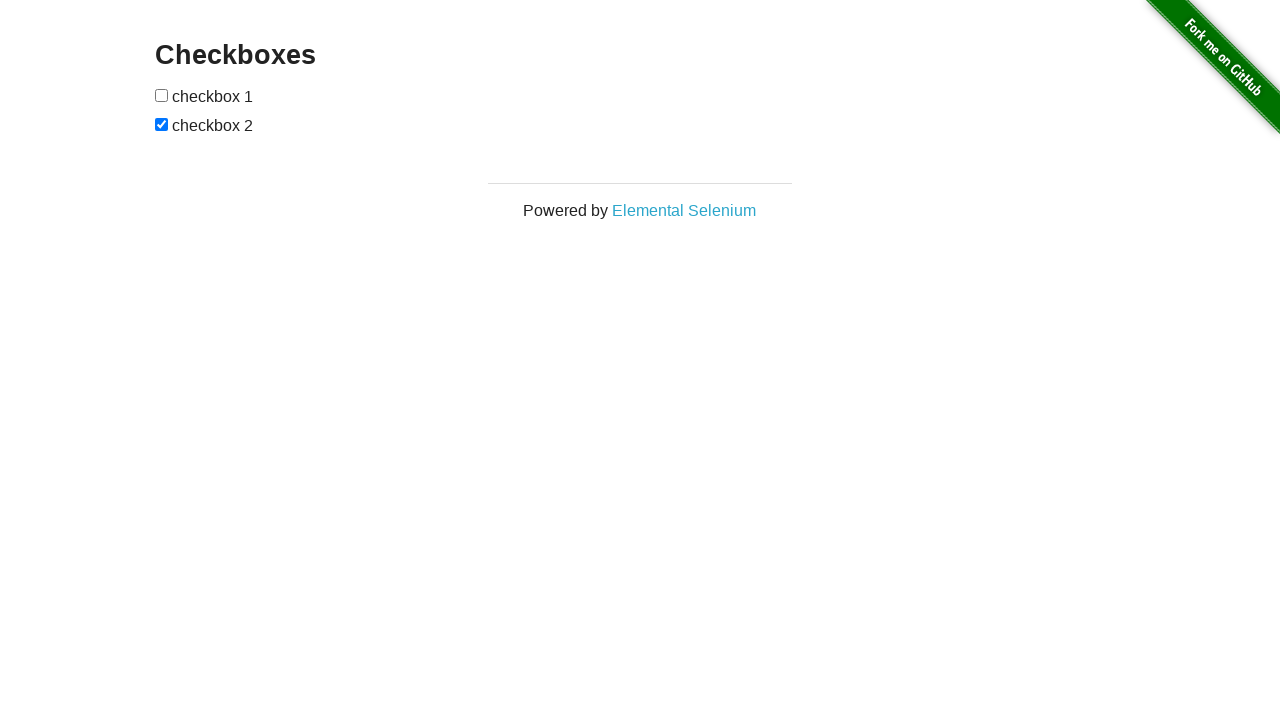

Clicked the first checkbox to select it at (162, 95) on xpath=//input >> nth=0
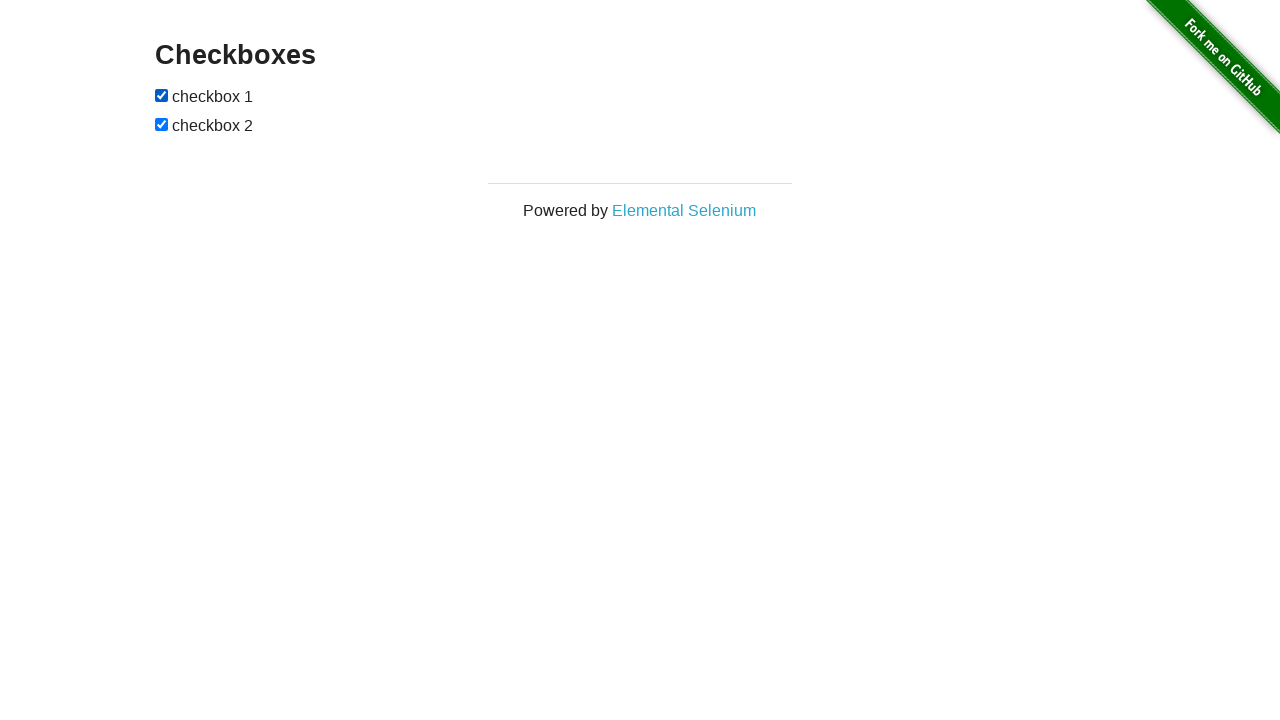

Verified that a checkbox is checked
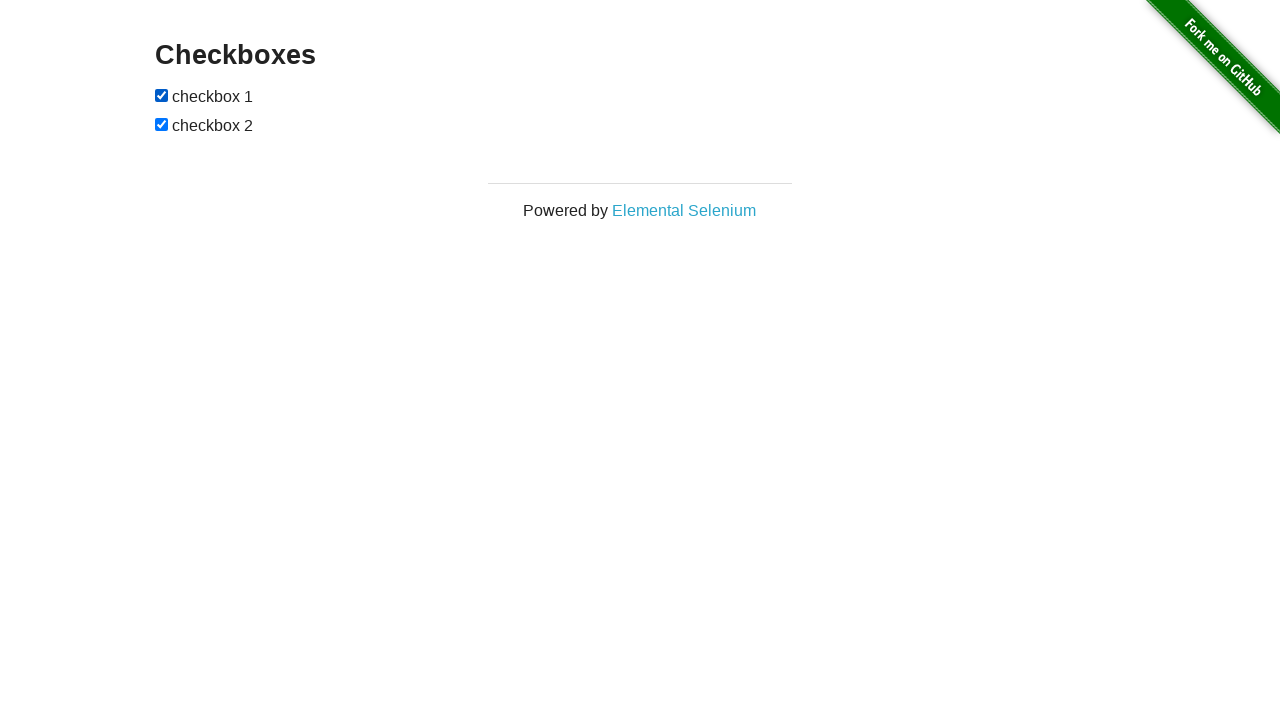

Verified that a checkbox is checked
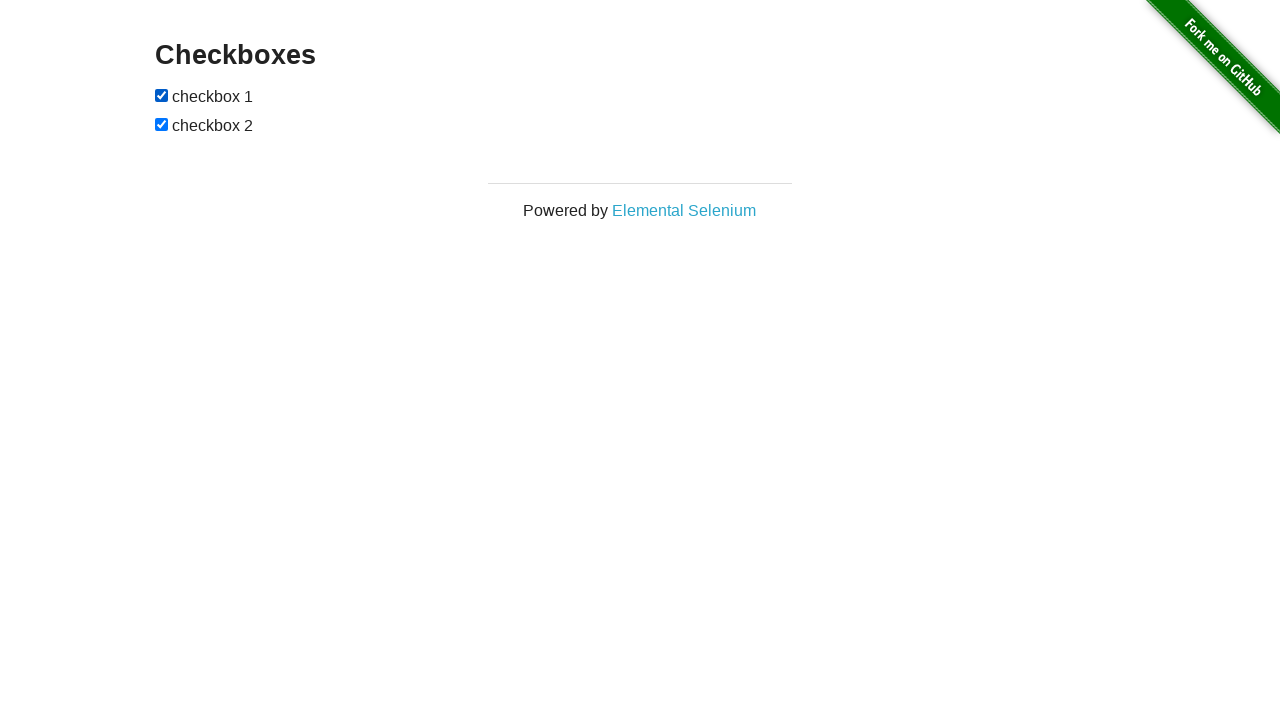

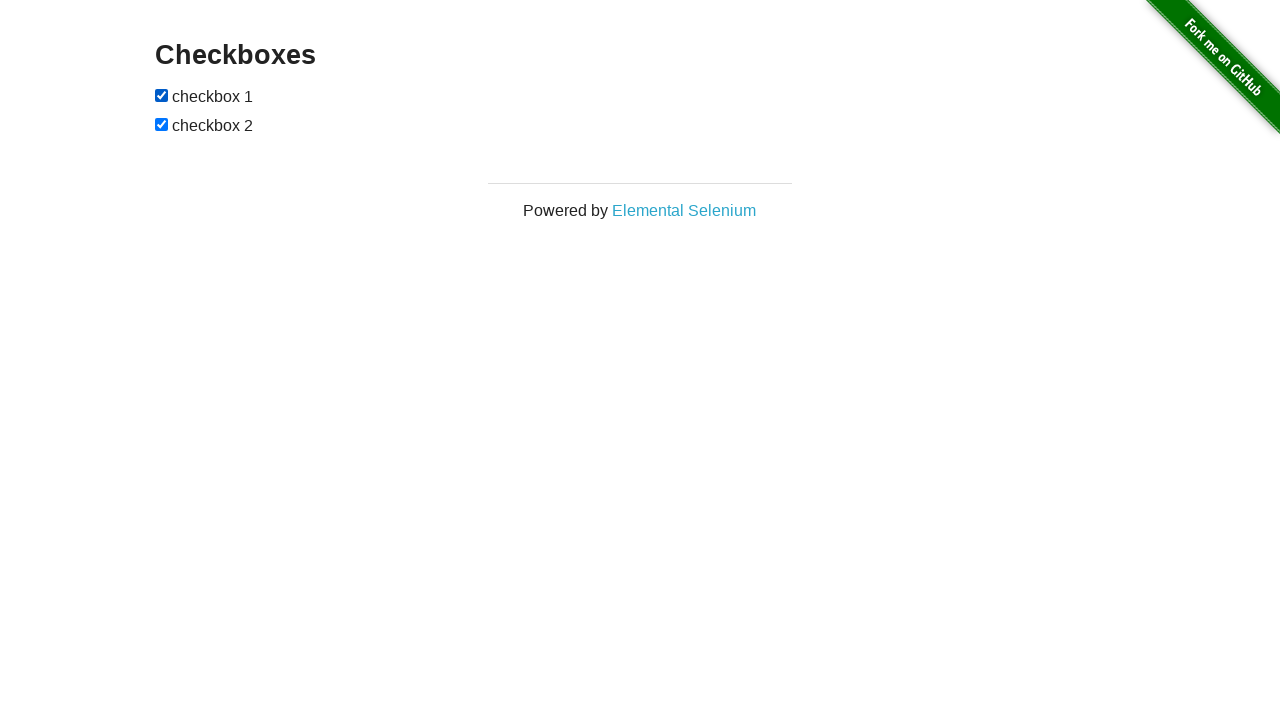